Tests keyboard actions by typing text in the first textarea, selecting all with Ctrl+A, copying with Ctrl+C, tabbing to the second field, and pasting with Ctrl+V

Starting URL: https://text-compare.com/

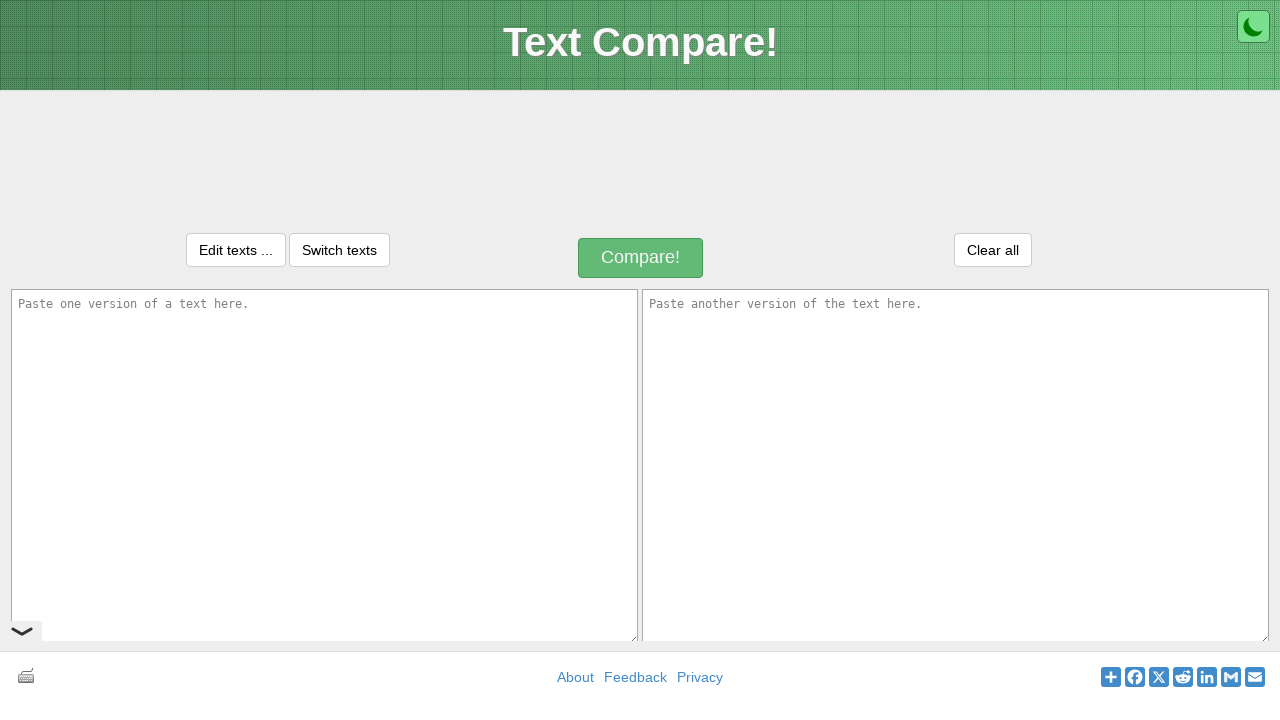

Filled first textarea with 'Hi! I am Shuvo' on textarea#inputText1
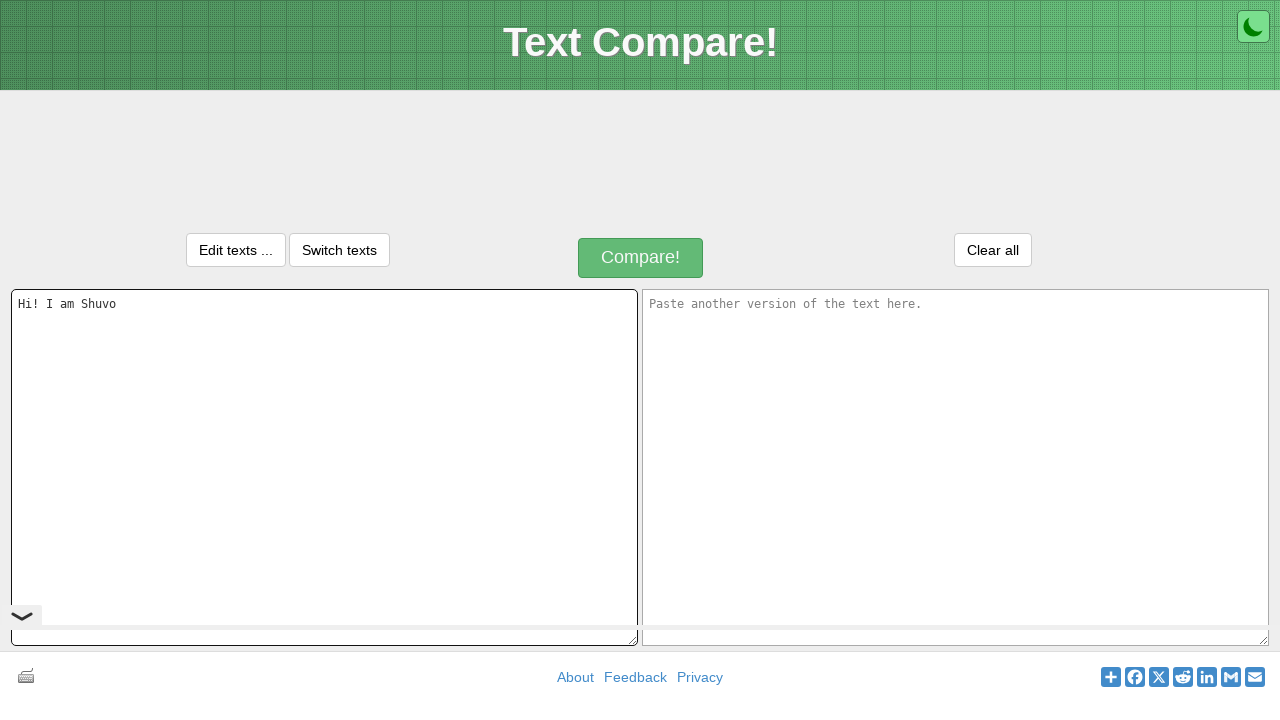

Clicked on first textarea to ensure focus at (324, 467) on textarea#inputText1
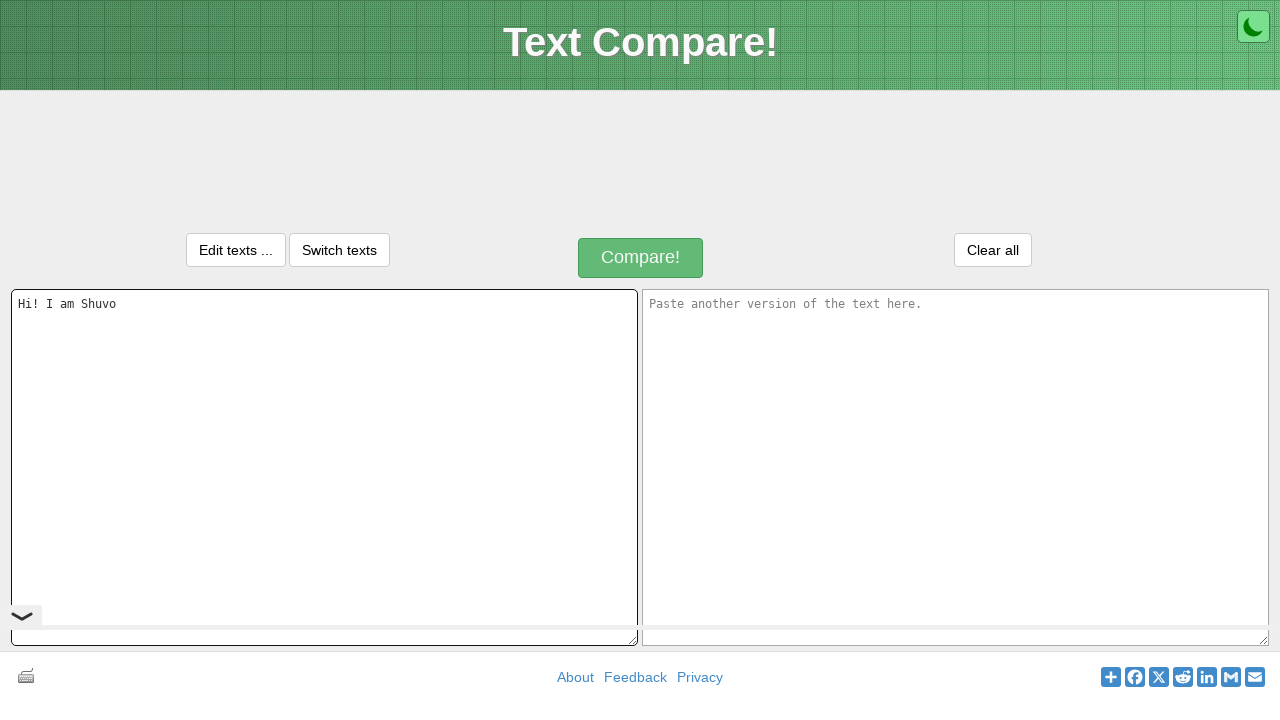

Selected all text in first textarea with Ctrl+A
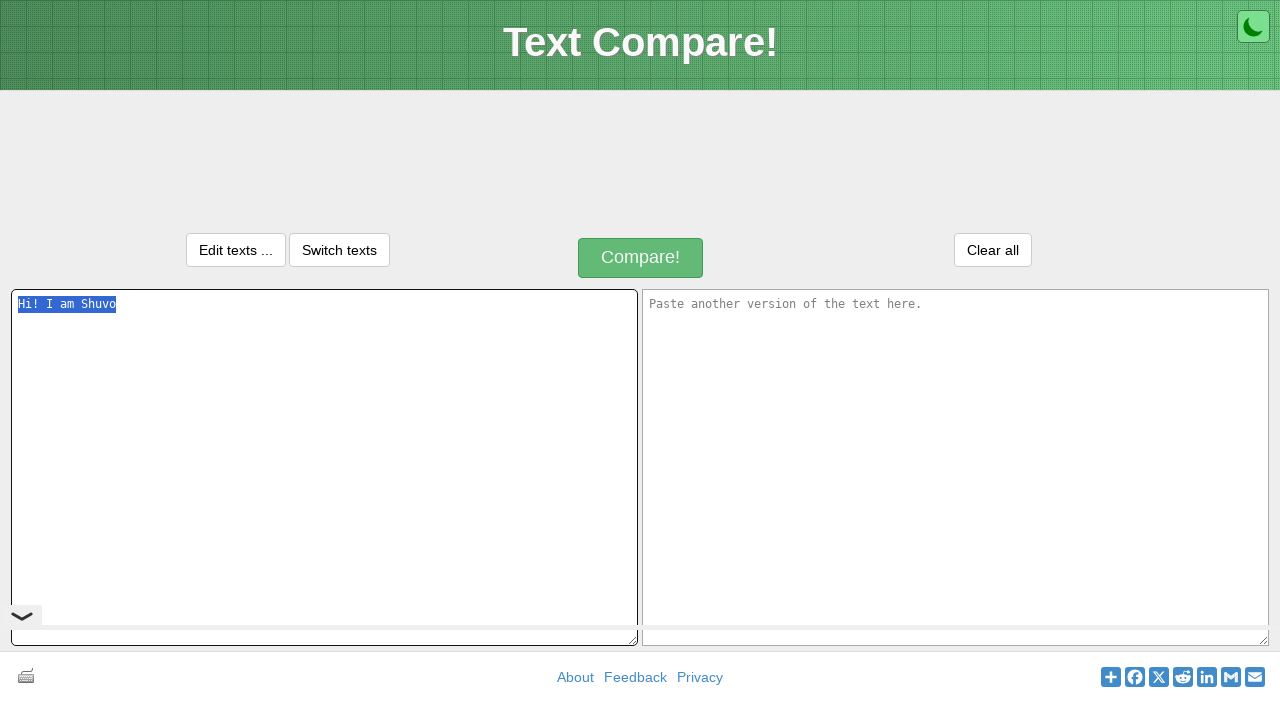

Copied selected text with Ctrl+C
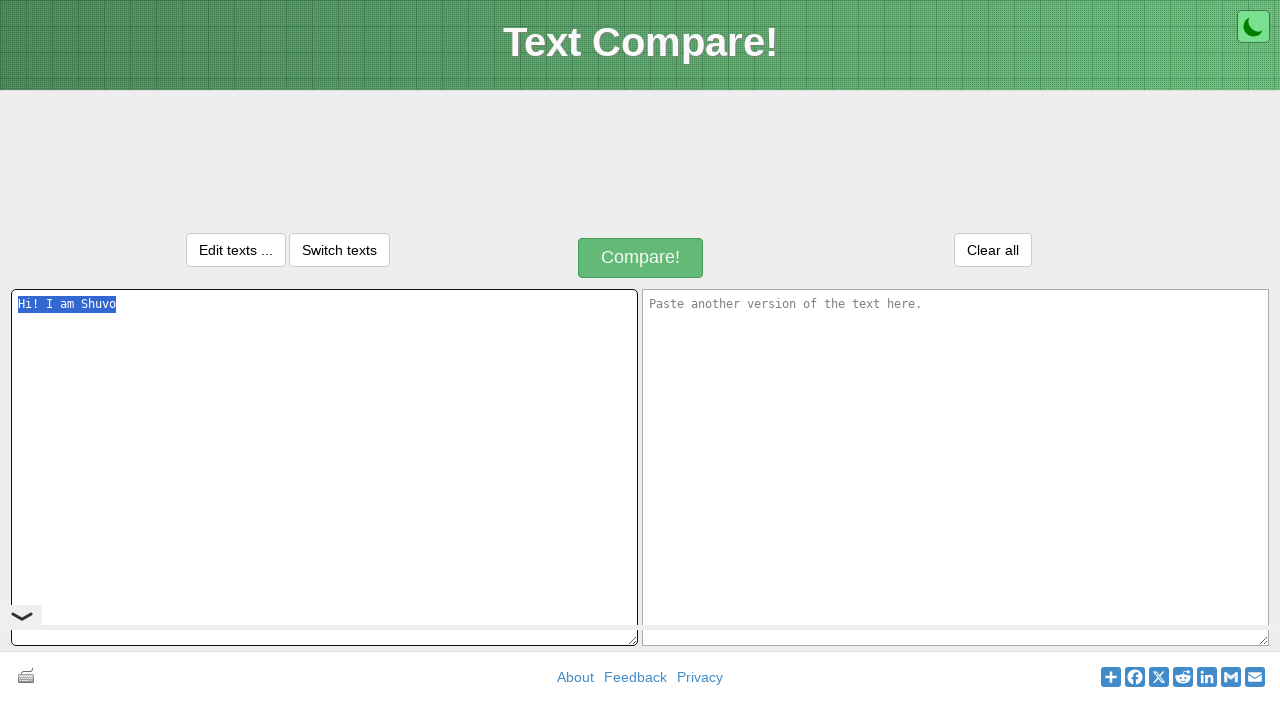

Tabbed to second textarea field
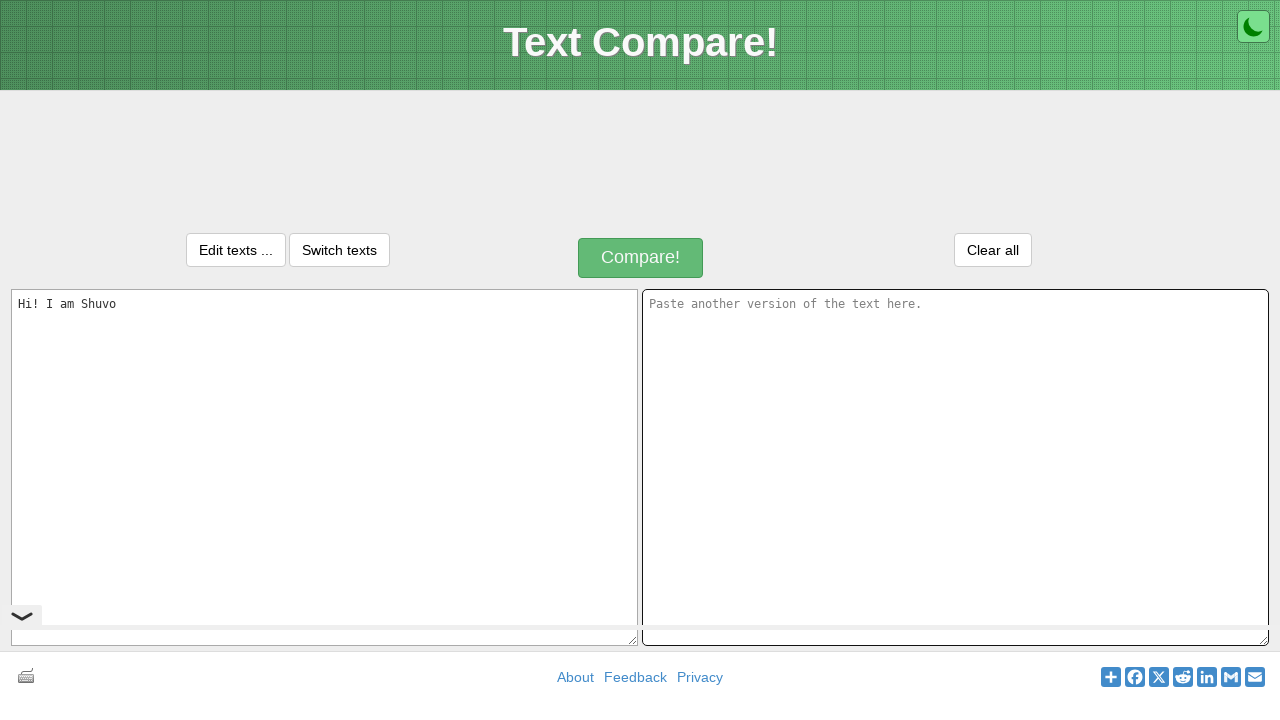

Pasted copied text with Ctrl+V
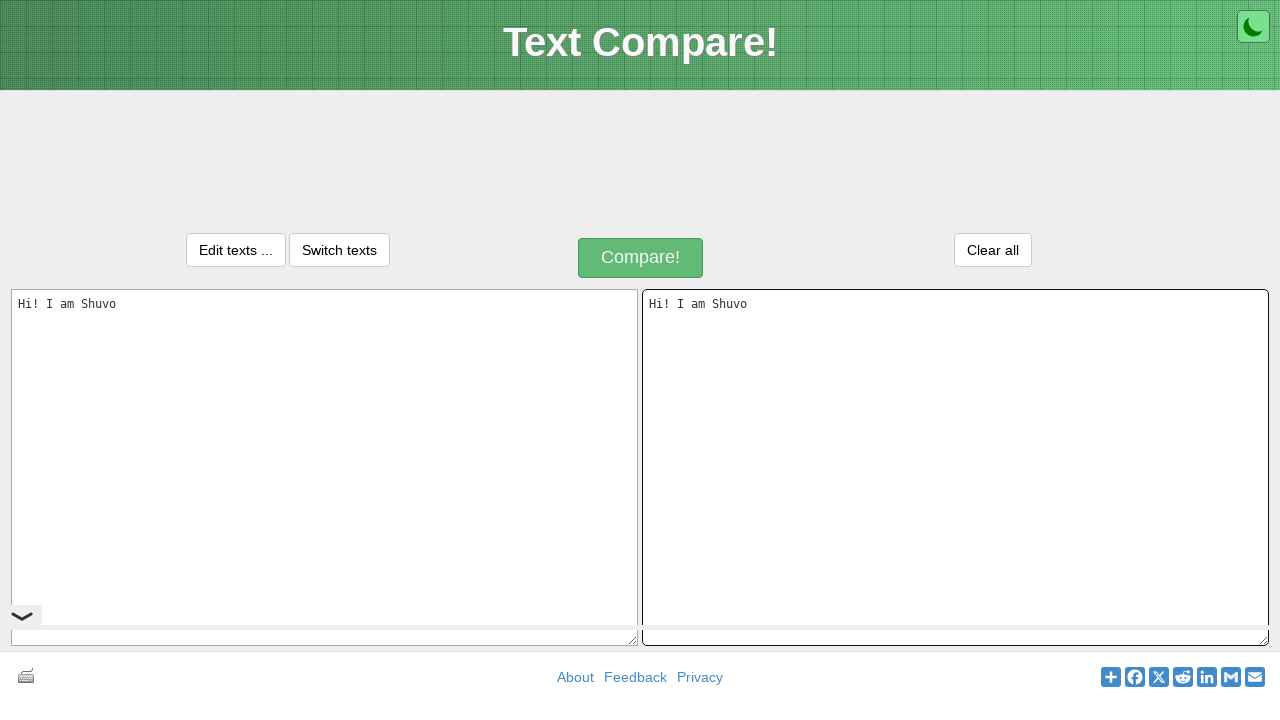

Waited 500ms to verify paste operation completed
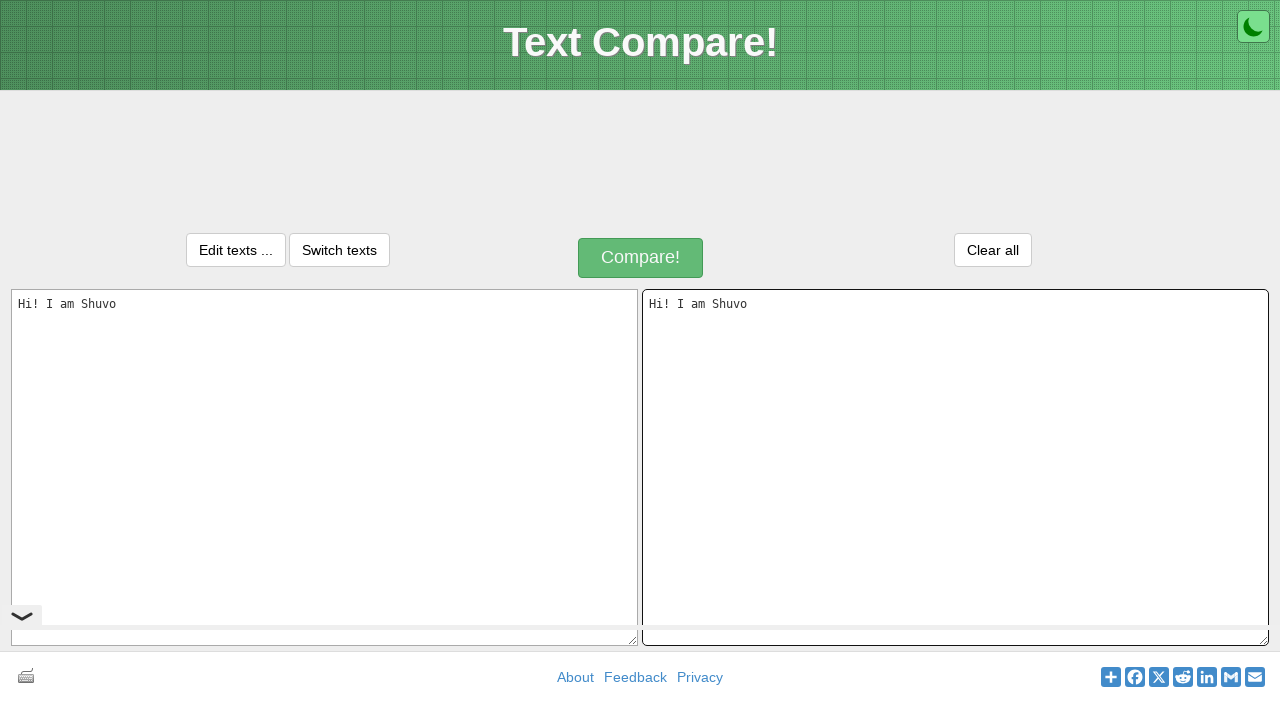

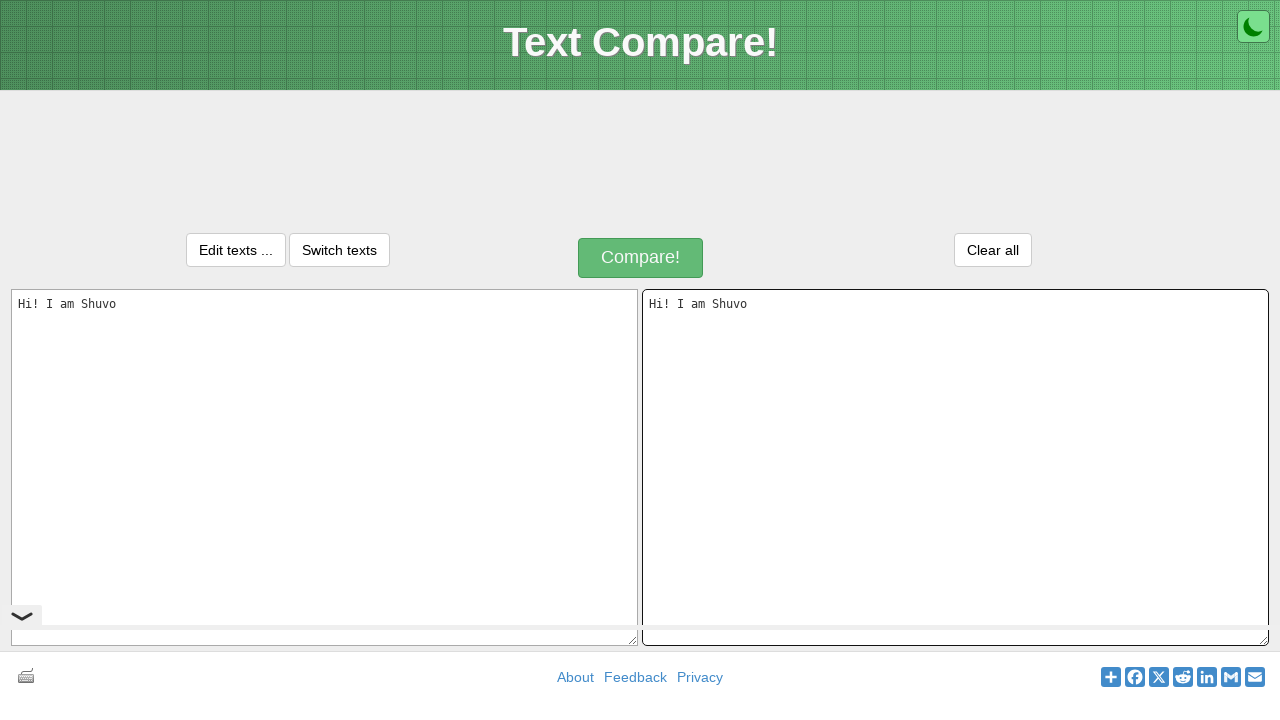